Navigates to a locators practice page and clicks on the "Forgot your password?" link

Starting URL: https://rahulshettyacademy.com/locatorspractice/

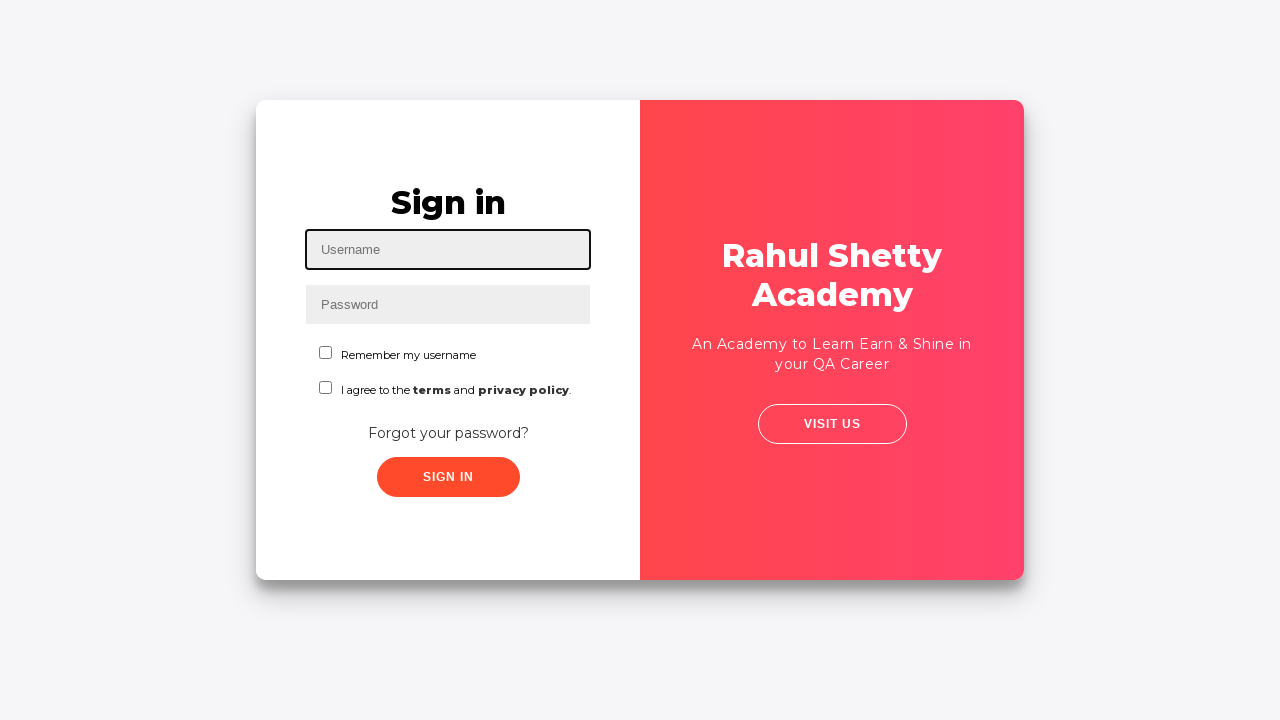

Navigated to locators practice page
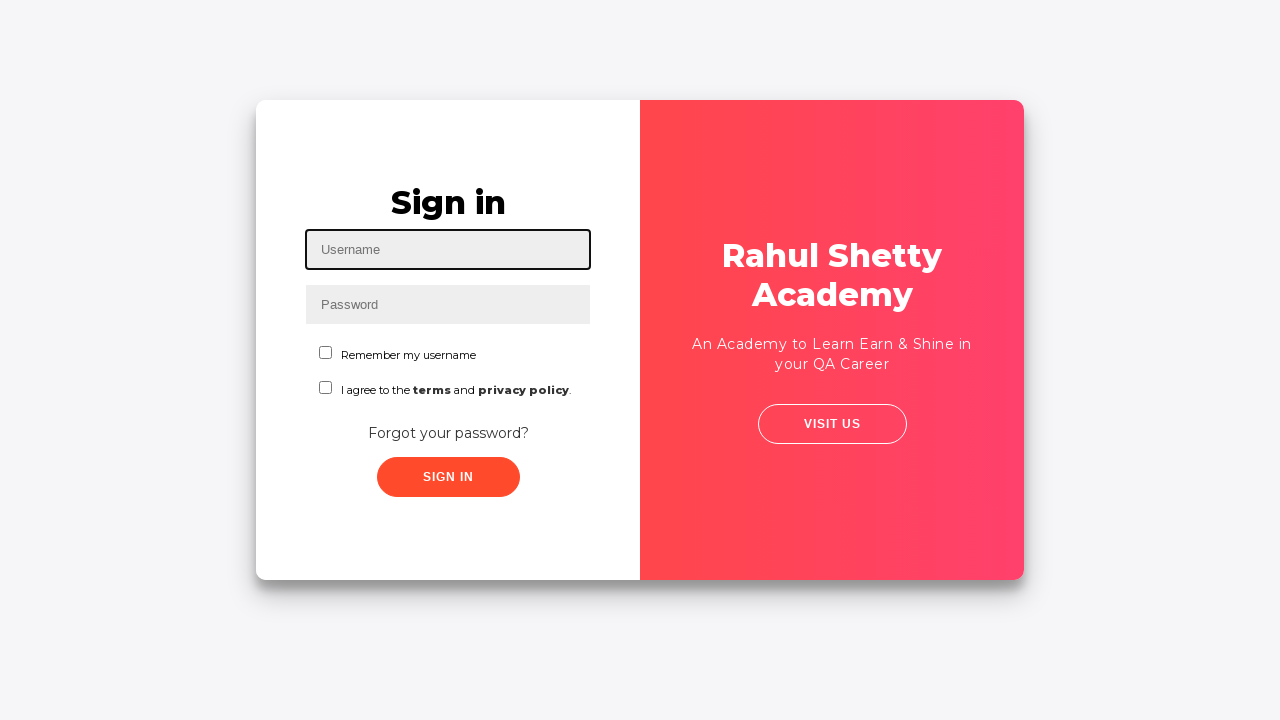

Clicked on 'Forgot your password?' link at (448, 433) on text=Forgot your
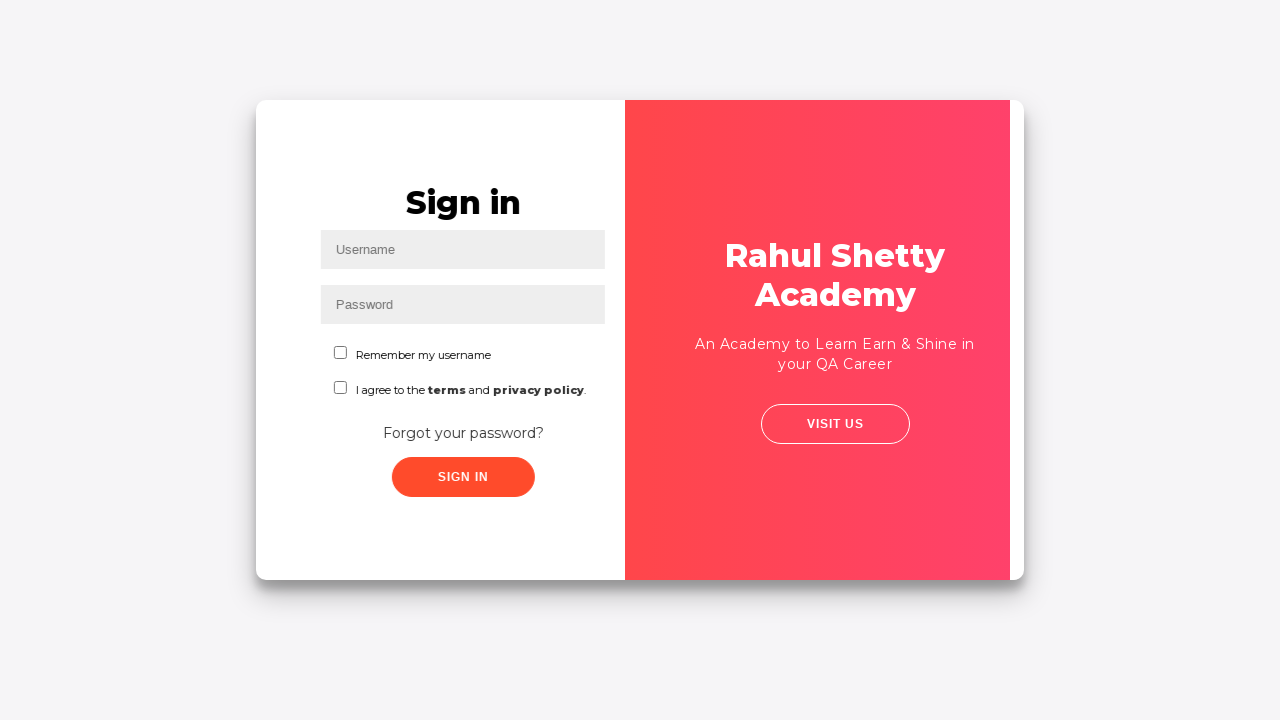

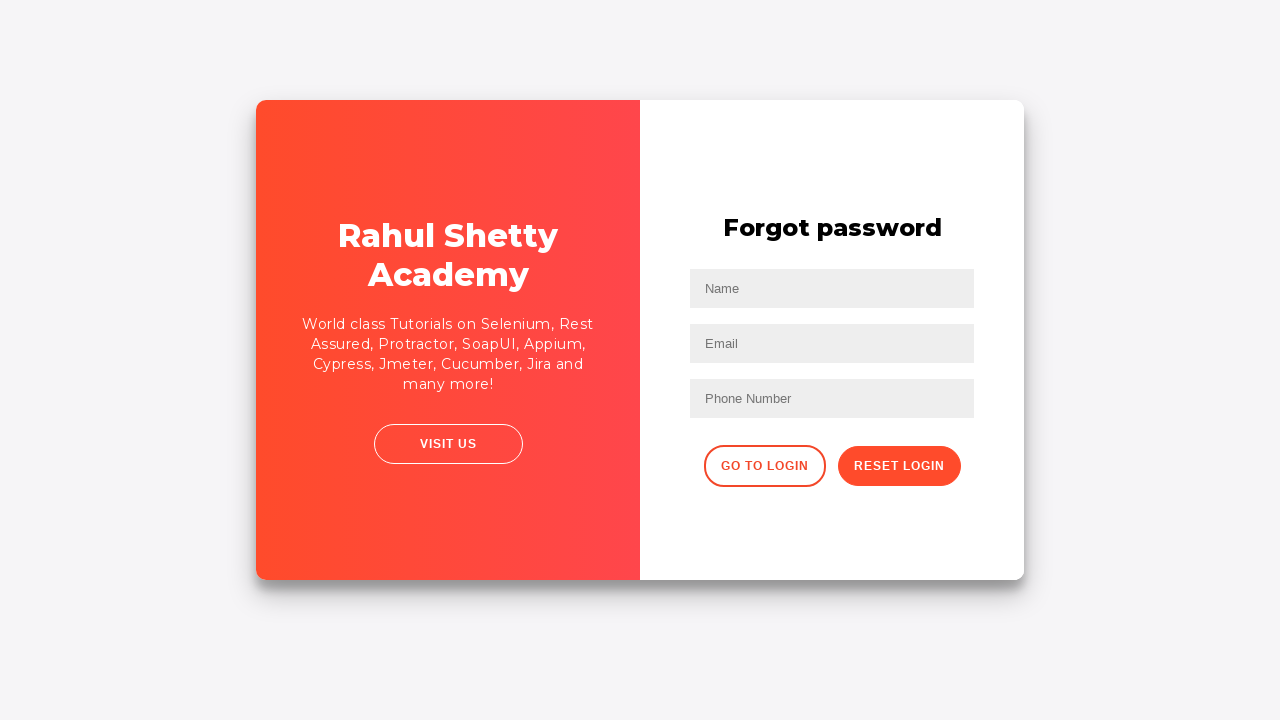